Tests dropdown selection functionality by selecting year, month, and day values from dropdown menus

Starting URL: https://testcenter.techproeducation.com/index.php?page=dropdown

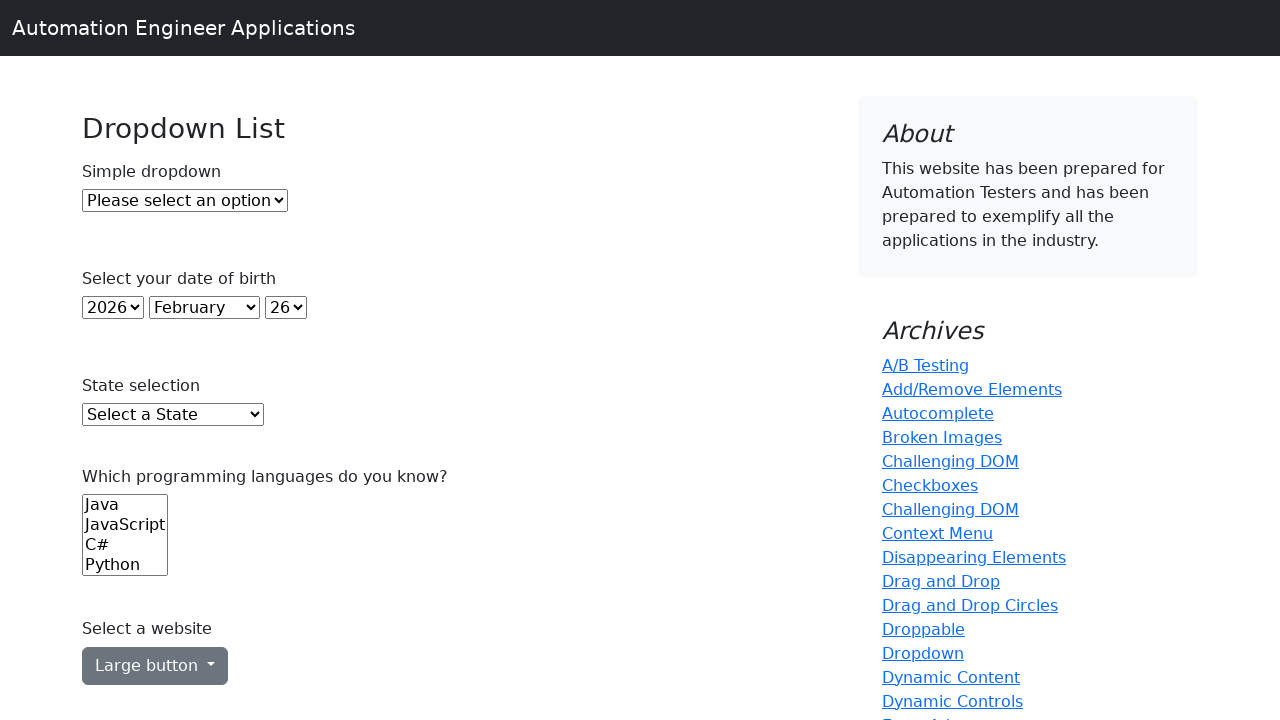

Navigated to dropdown selection test page
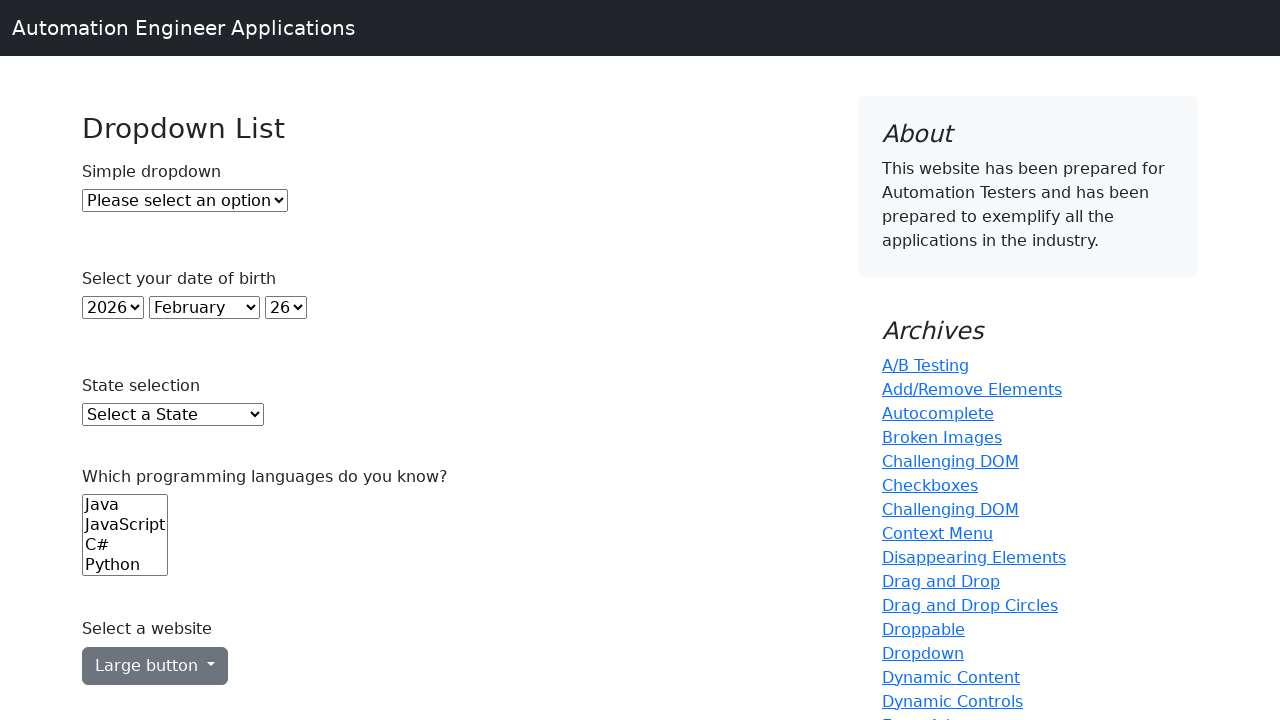

Selected year 2020 from year dropdown on select#year
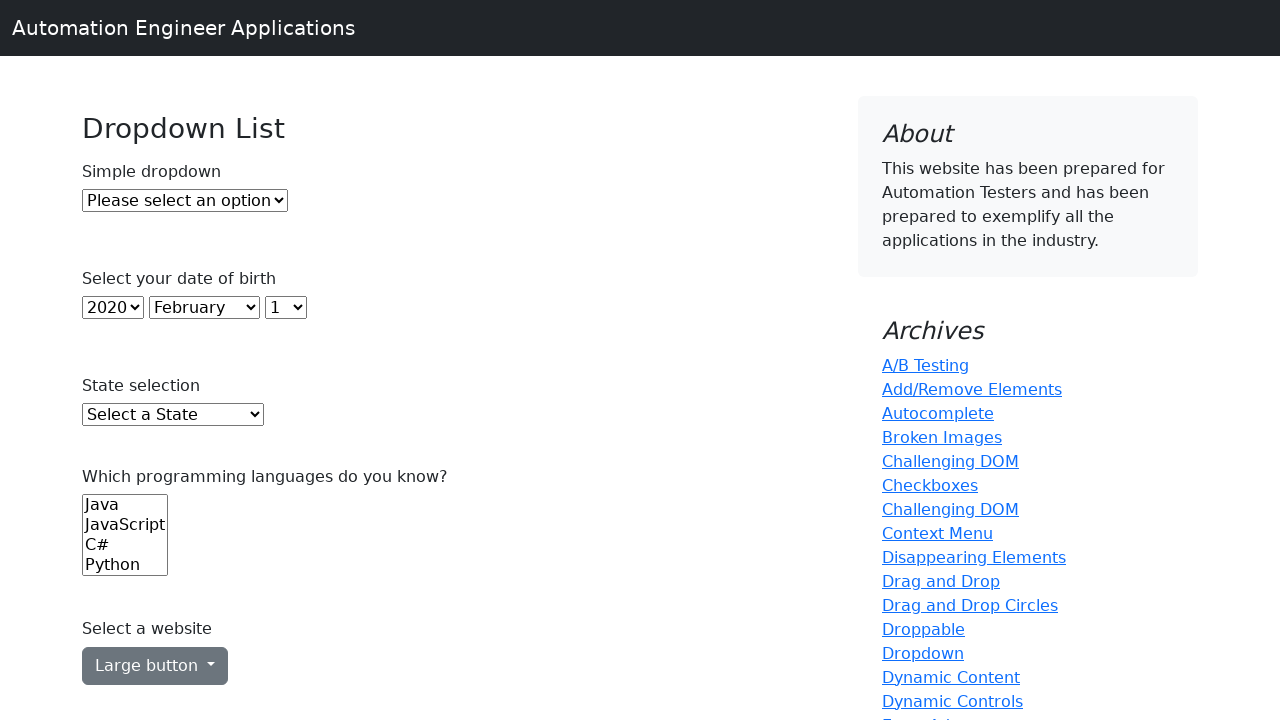

Selected August from month dropdown on select#month
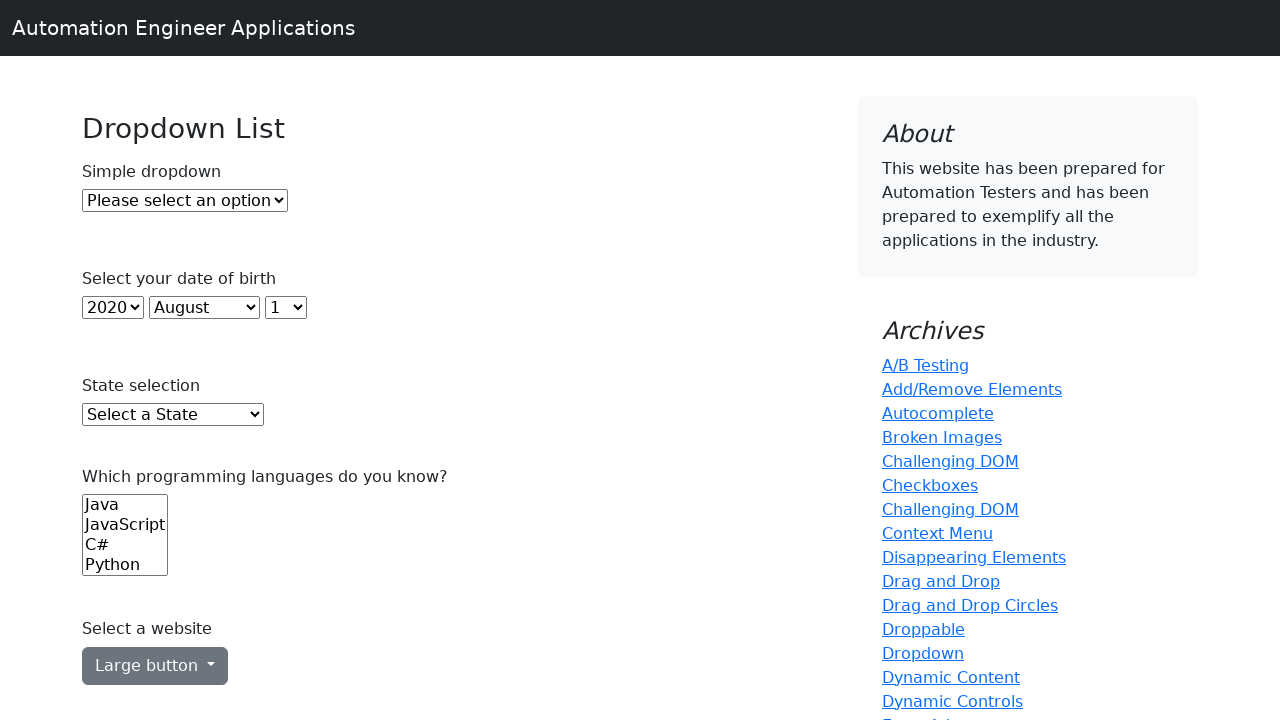

Selected day 5 from day dropdown on select#day
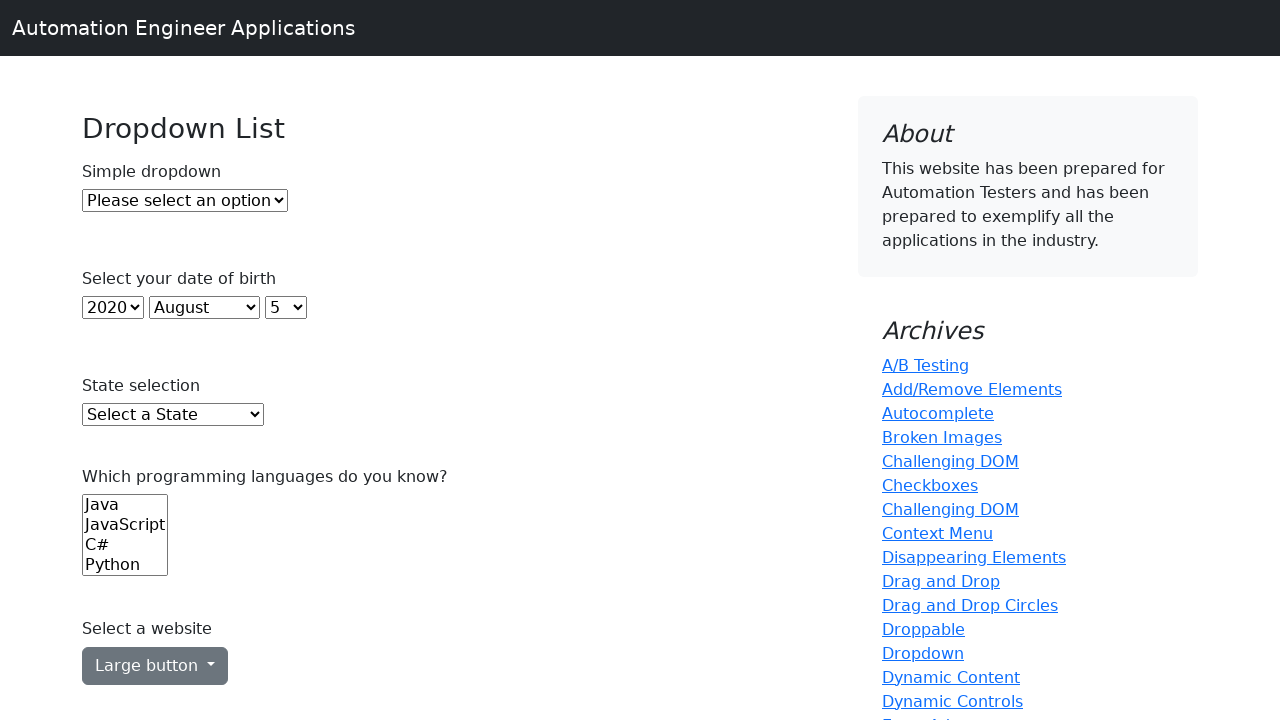

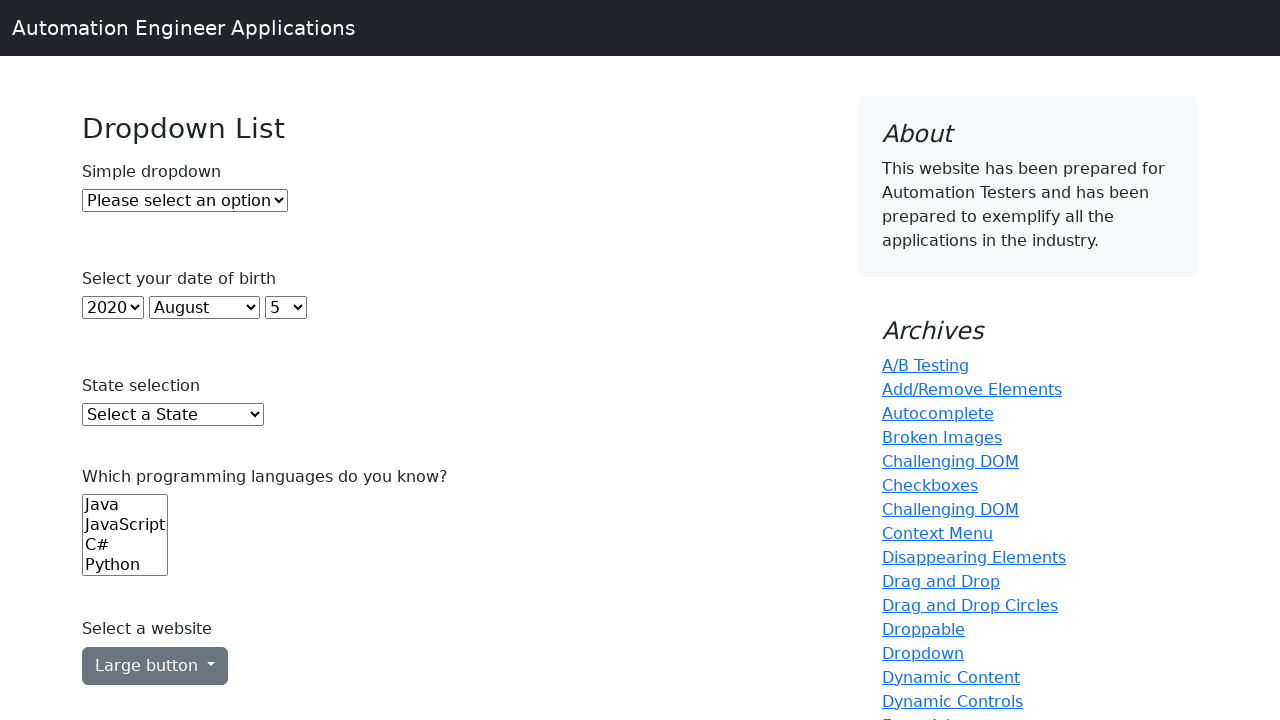